Tests JavaScript alert popup handling by clicking a button that triggers an alert and then accepting the alert dialog

Starting URL: https://the-internet.herokuapp.com/javascript_alerts

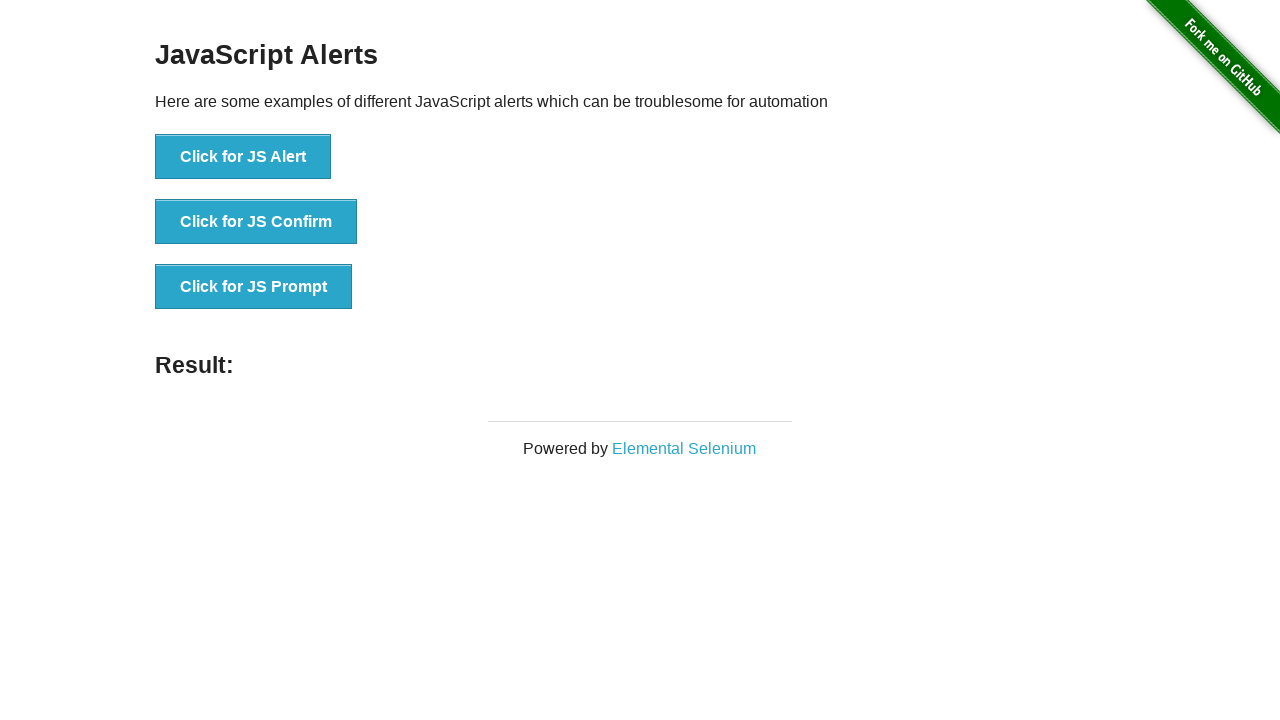

Set up dialog handler to automatically accept alerts
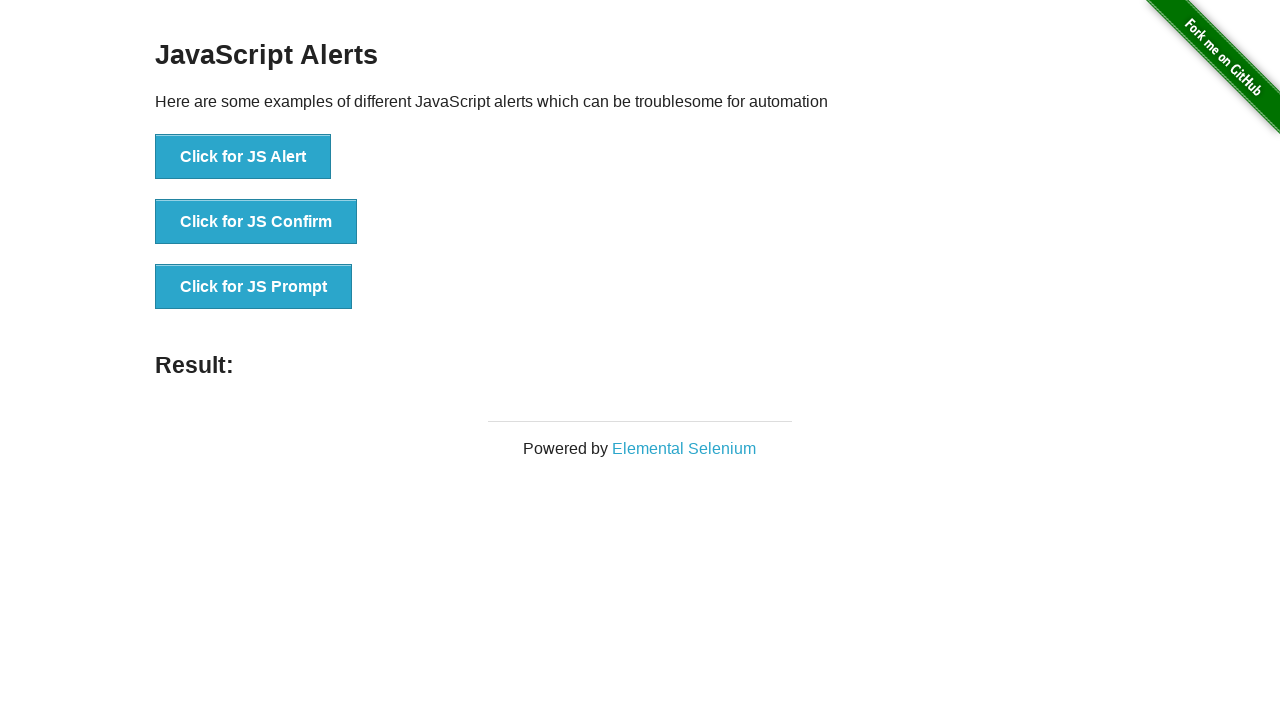

Clicked button to trigger JavaScript alert popup at (243, 157) on button[onclick='jsAlert()']
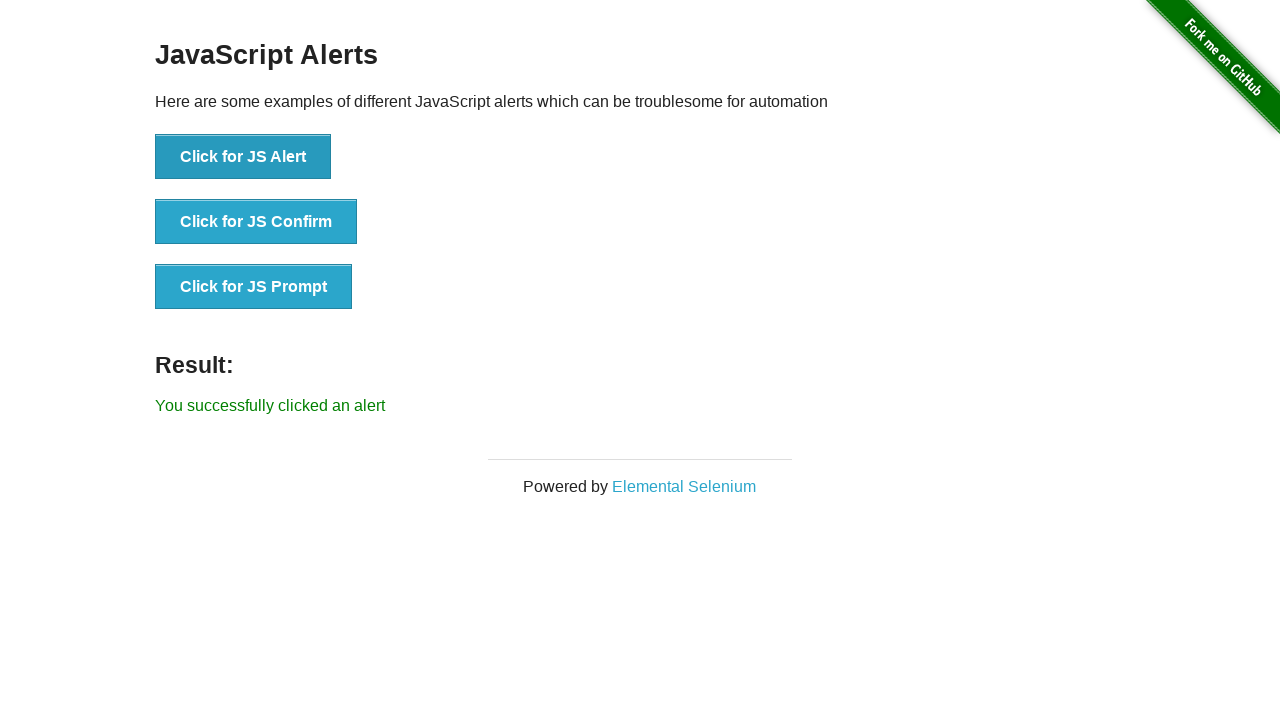

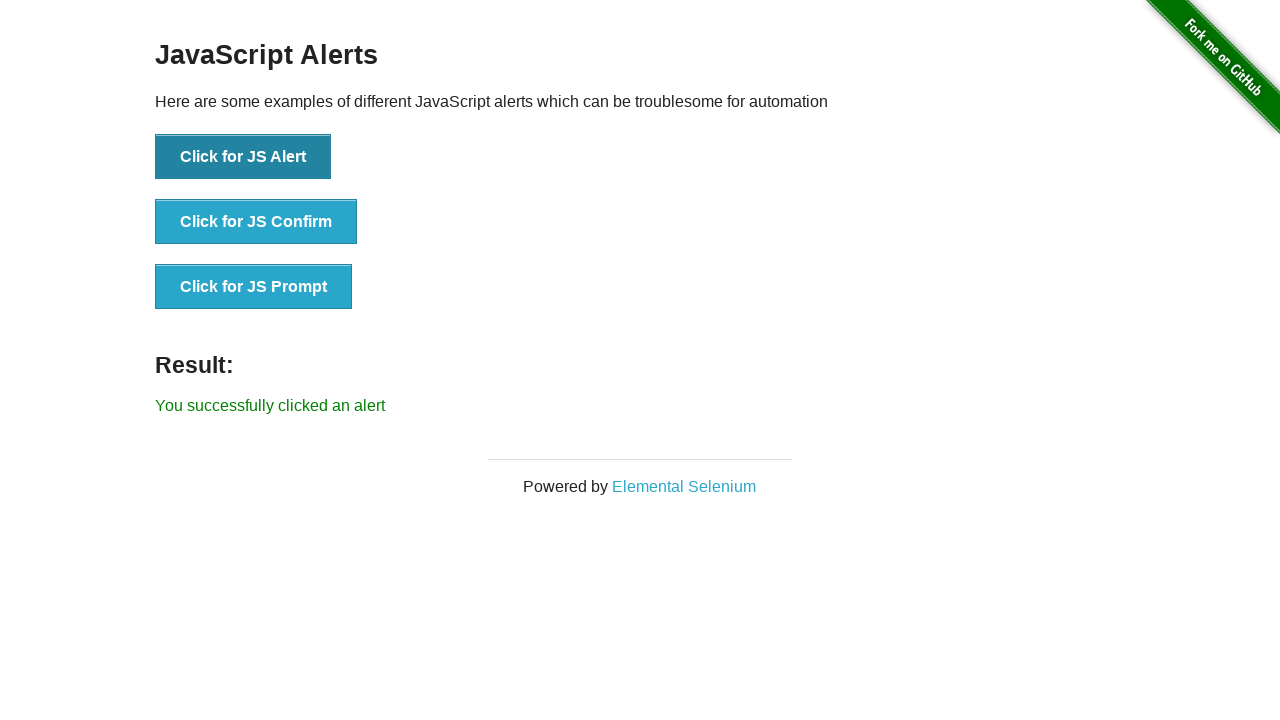